Finds a newsletter checkbox by role, verifies it's unchecked, then checks it

Starting URL: https://osstep.github.io/locator_getbyrole

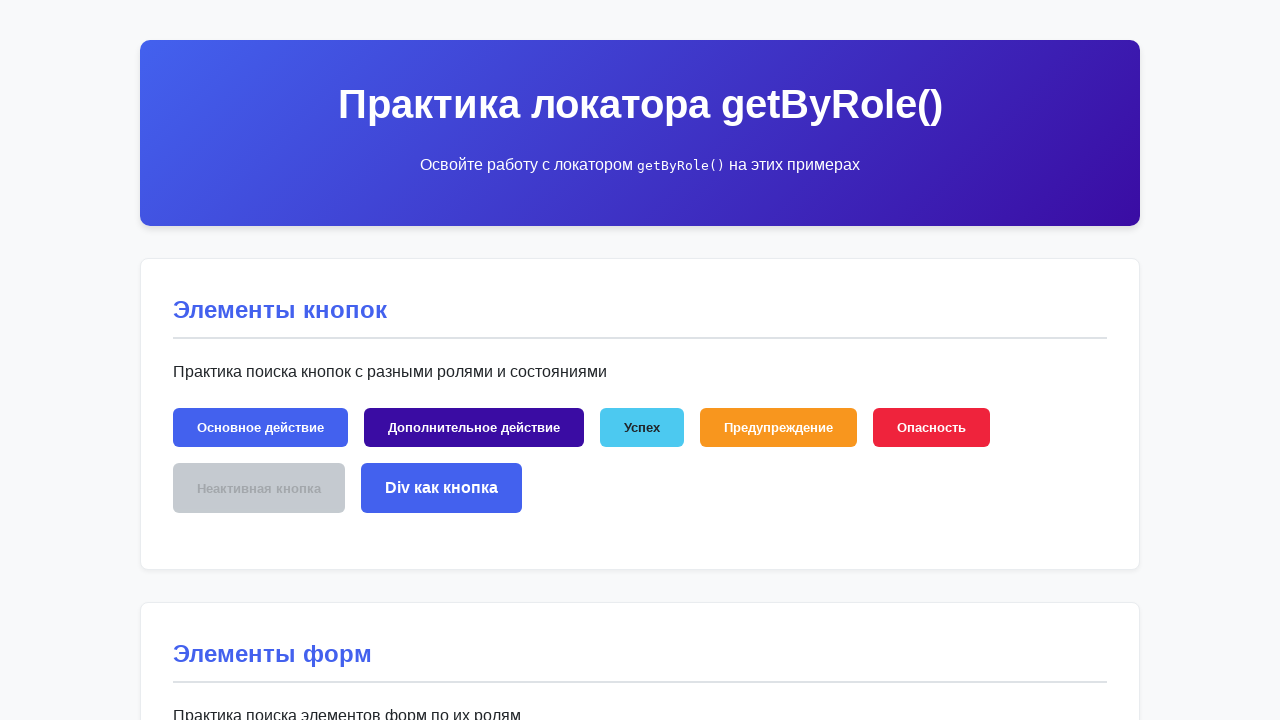

Located newsletter checkbox by role 'checkbox' with name 'Подписаться на рассылку'
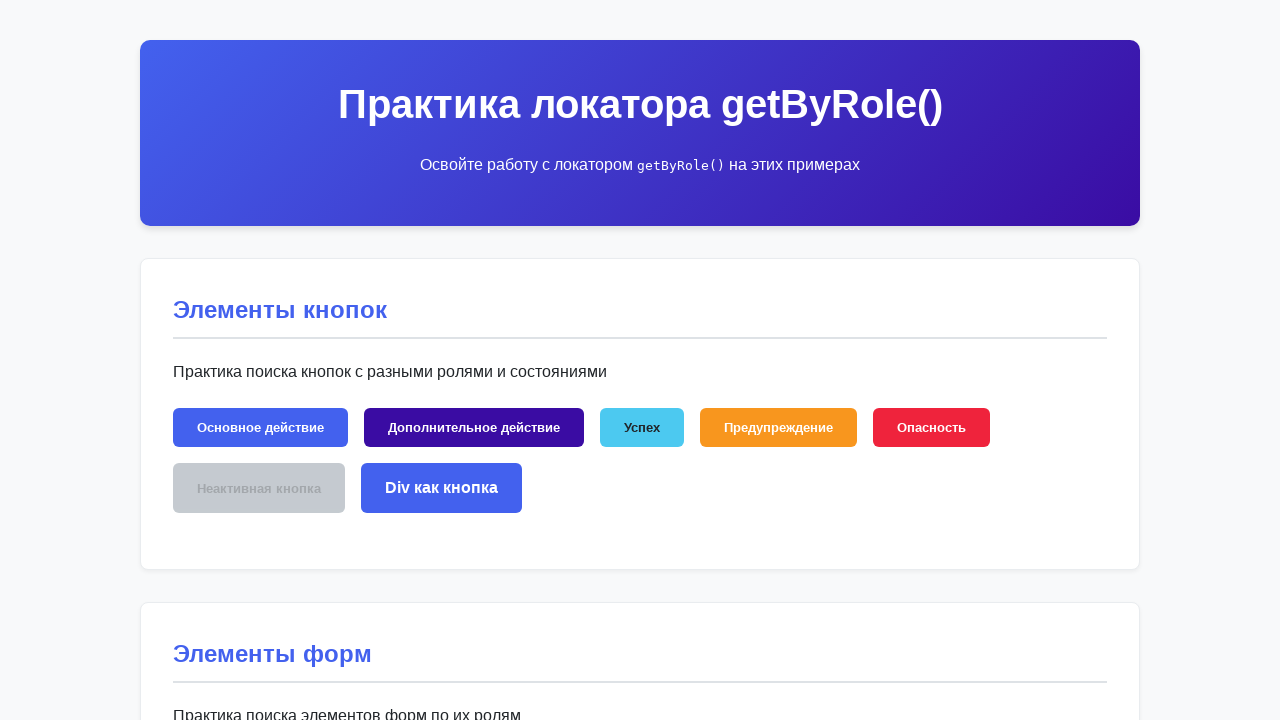

Confirmed newsletter checkbox is visible
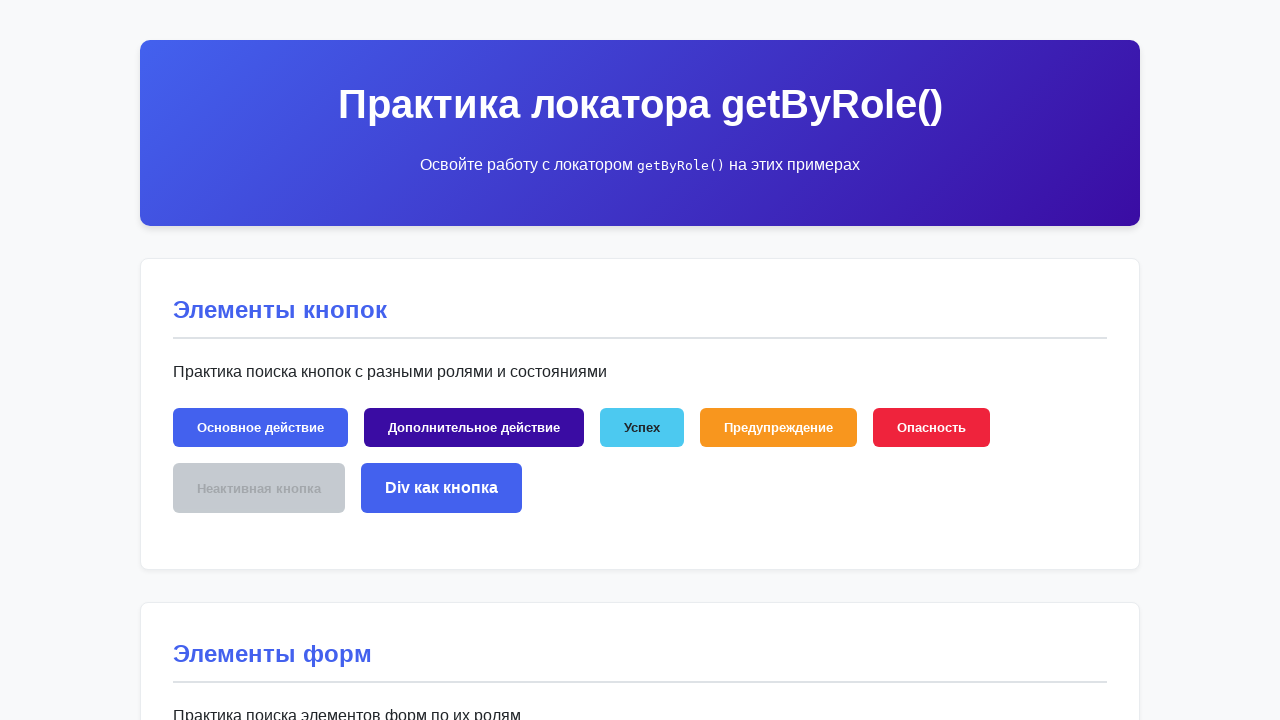

Checked the newsletter checkbox at (552, 360) on internal:role=checkbox[name="Подписаться на рассылку"i]
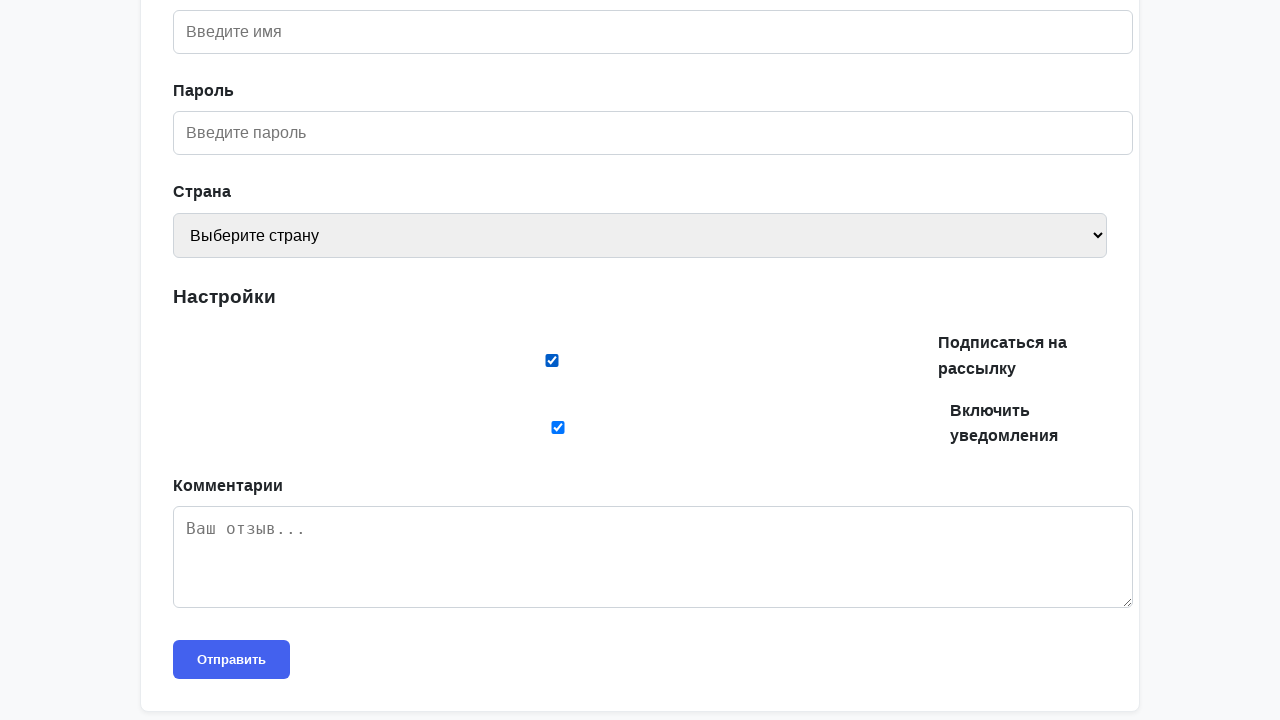

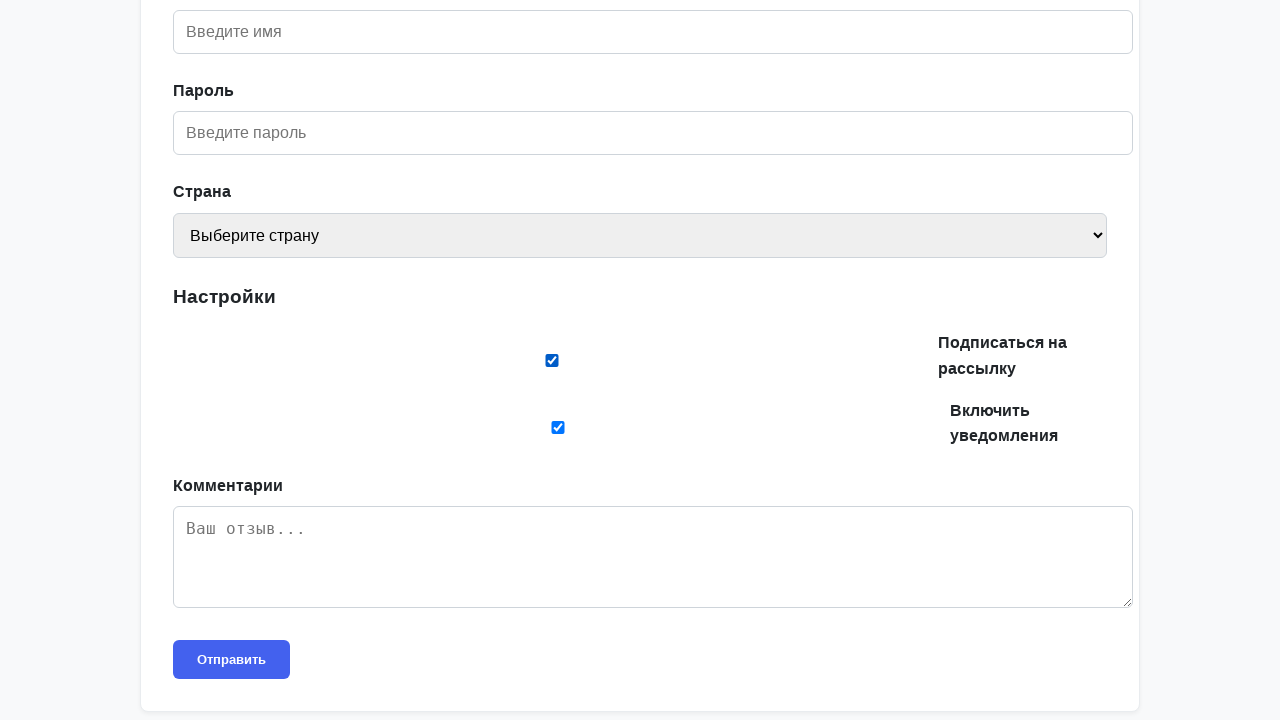